Tests click-and-hold mouse action on a button element

Starting URL: https://swisnl.github.io/jQuery-contextMenu/demo.html

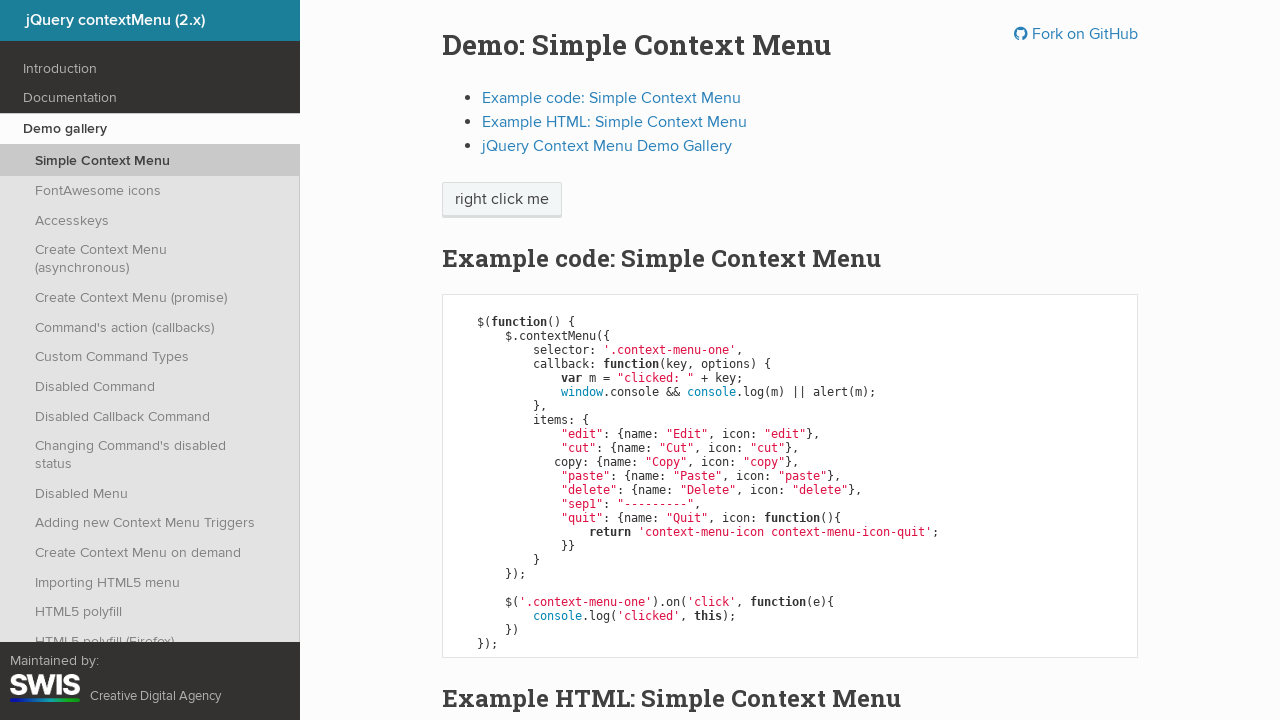

Waited for context menu button element to load
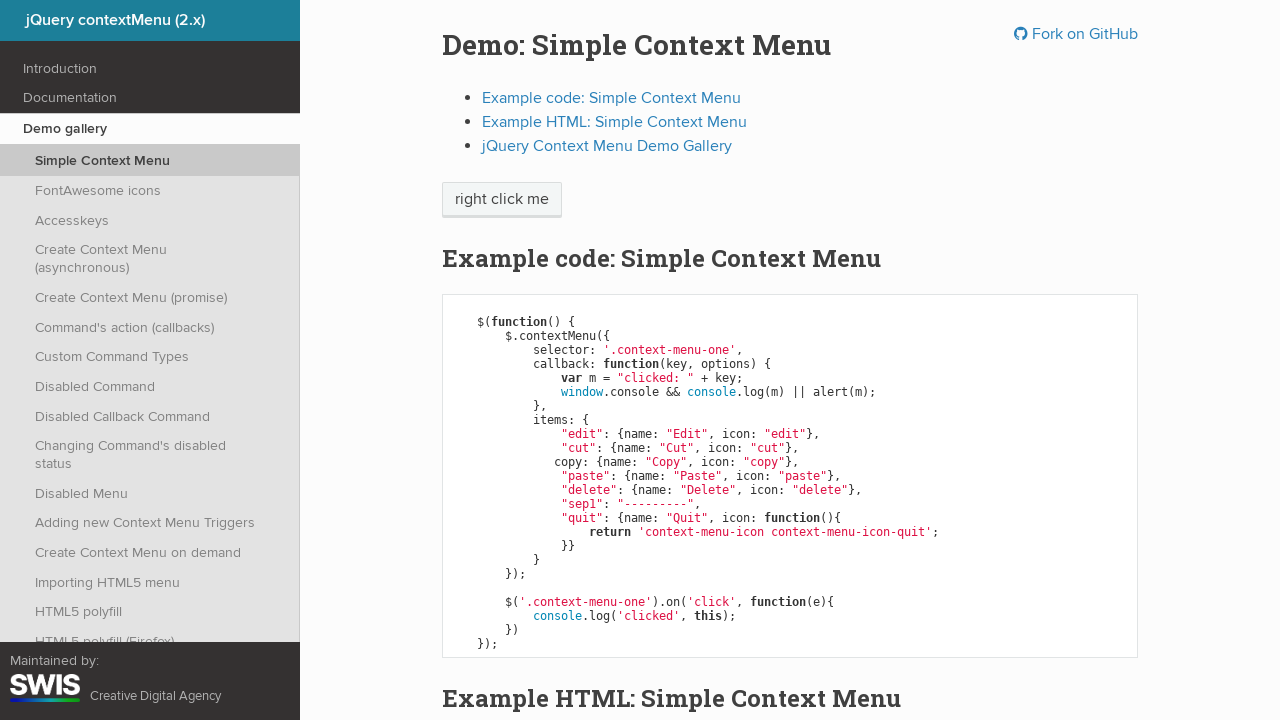

Located the context menu button element
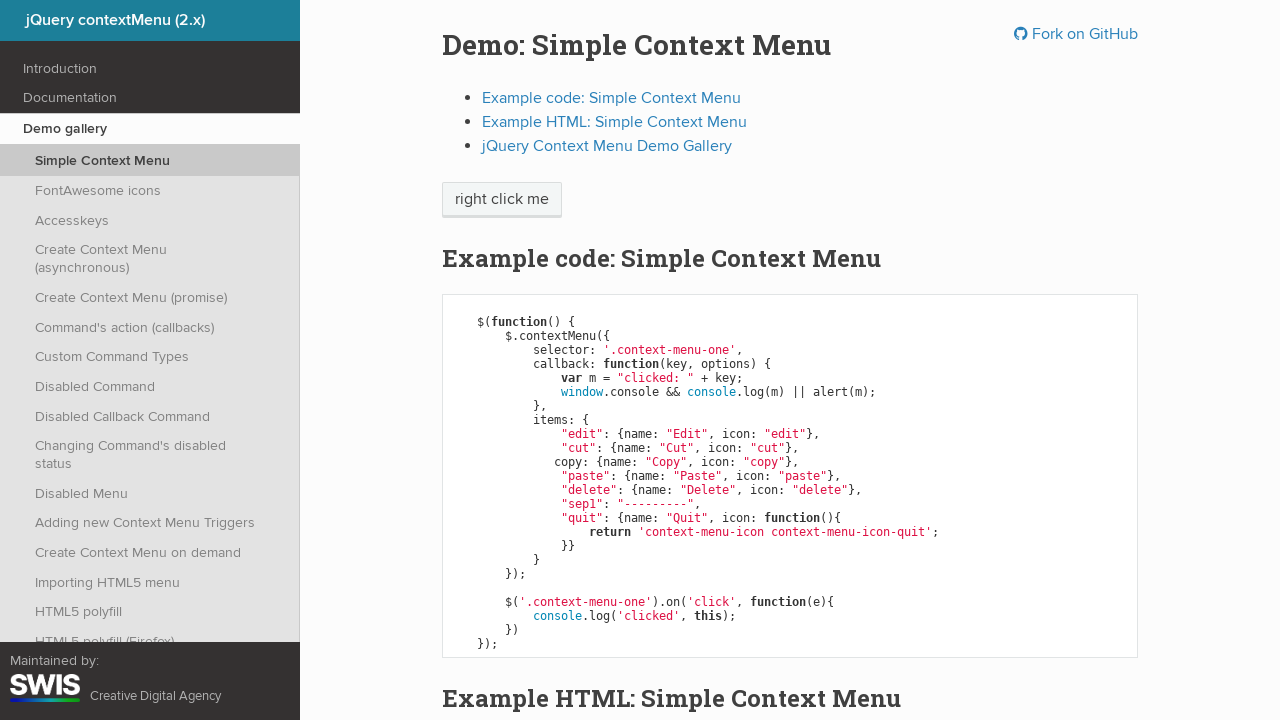

Hovered over the context menu button at (502, 200) on span.context-menu-one
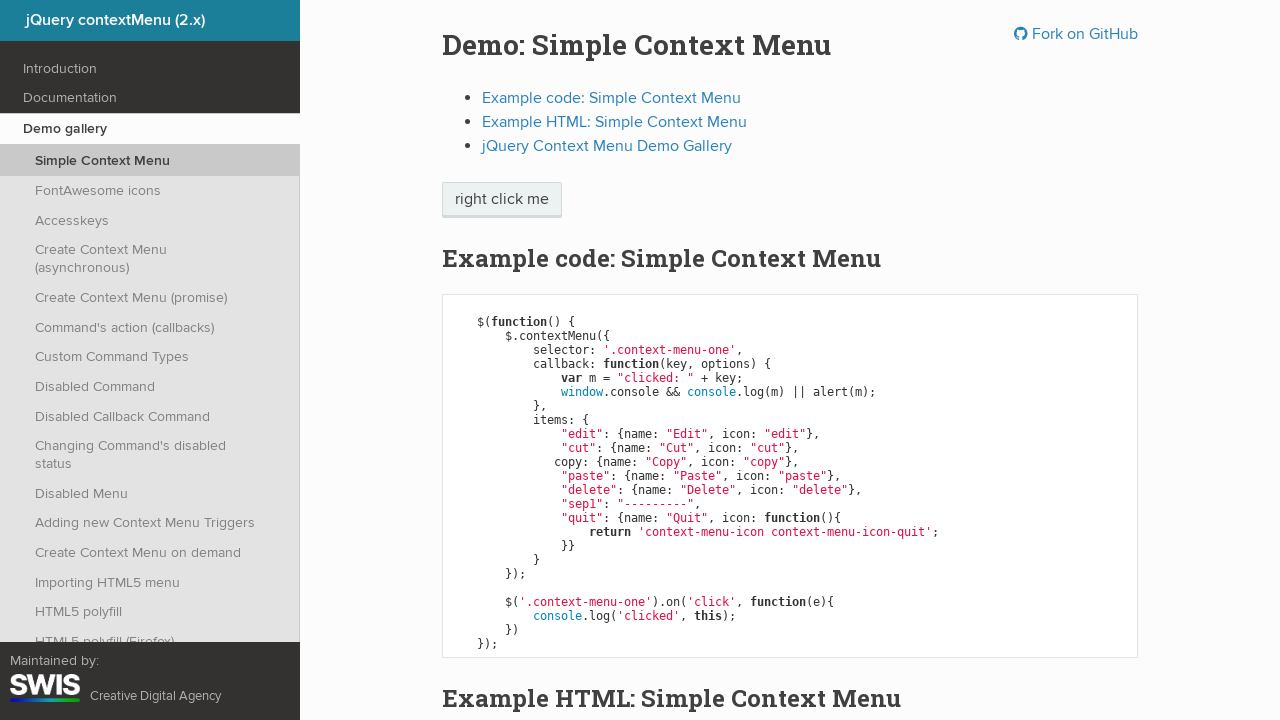

Pressed mouse button down on the context menu button at (502, 200)
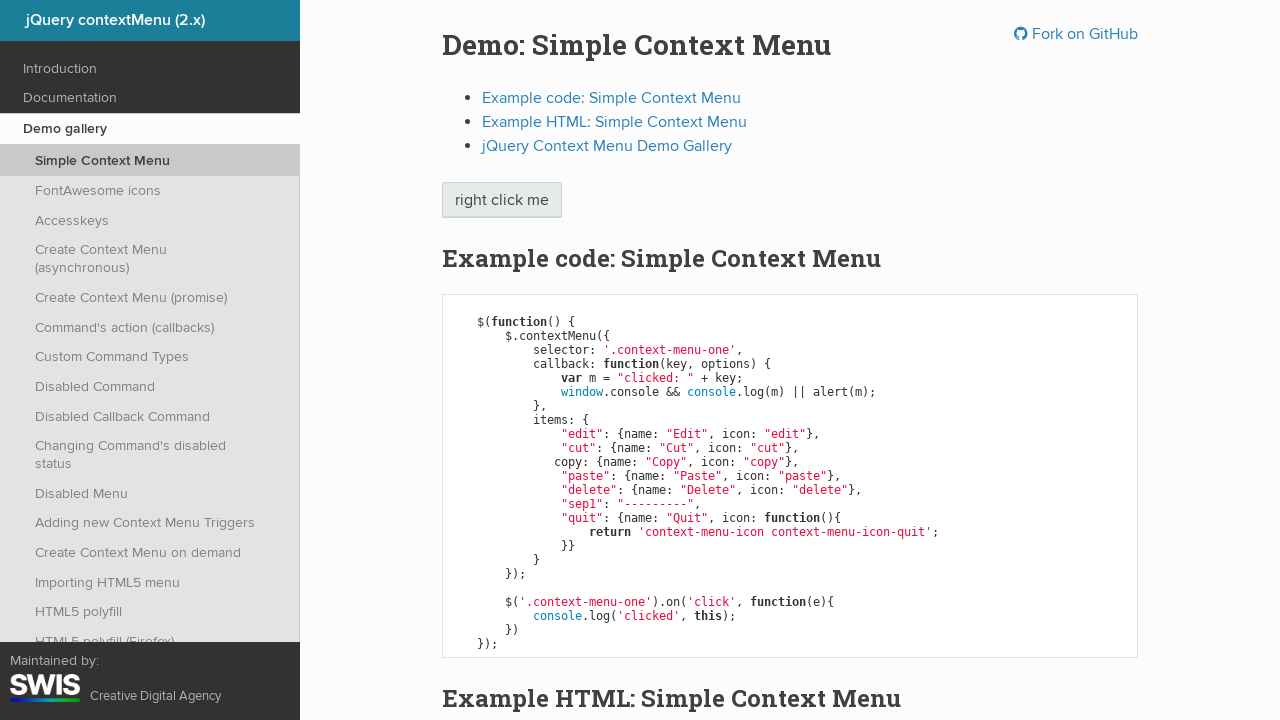

Held mouse button down for 1 second
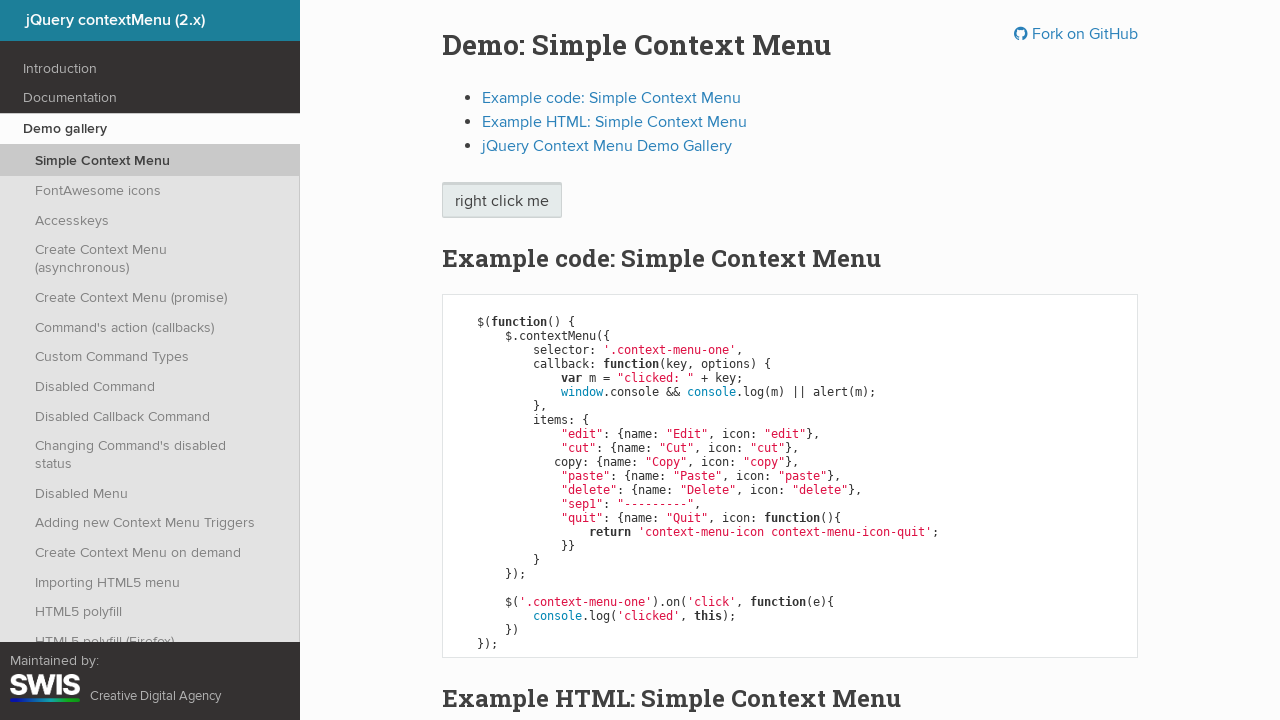

Released the mouse button at (502, 200)
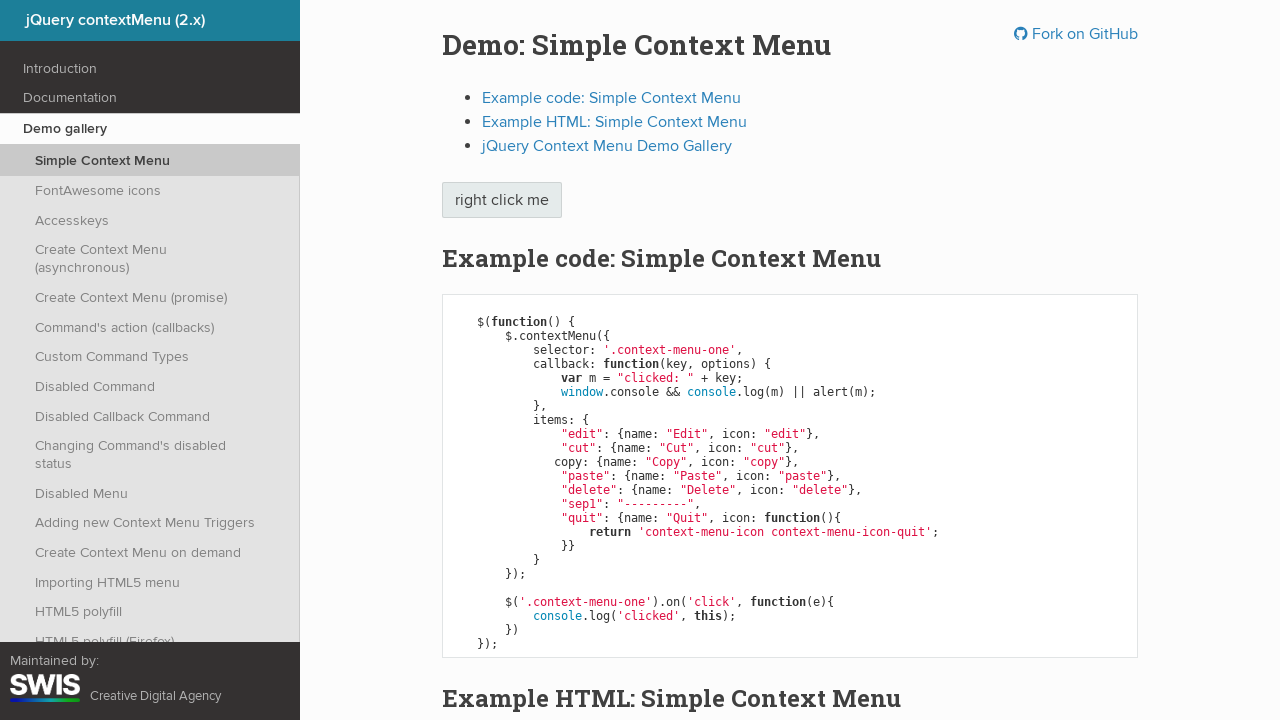

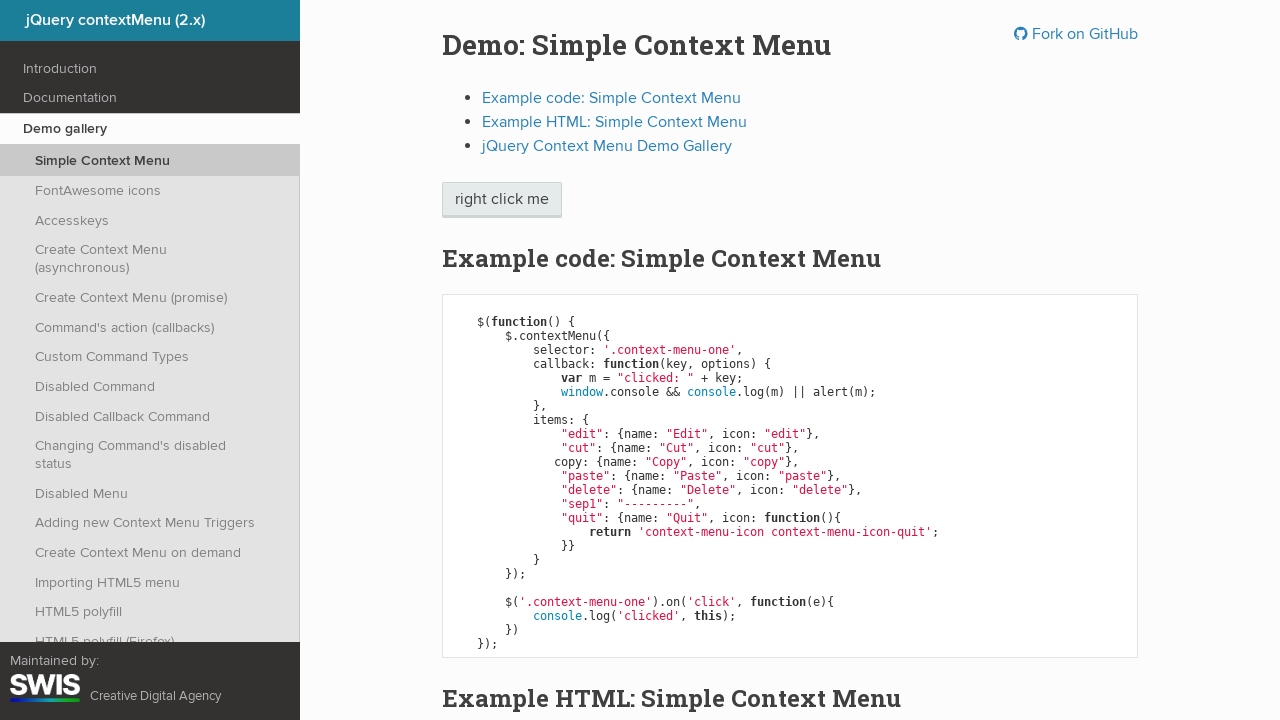